Tests double-click functionality by double-clicking a button that triggers an alert message

Starting URL: https://selenium08.blogspot.com/2019/11/double-click.html

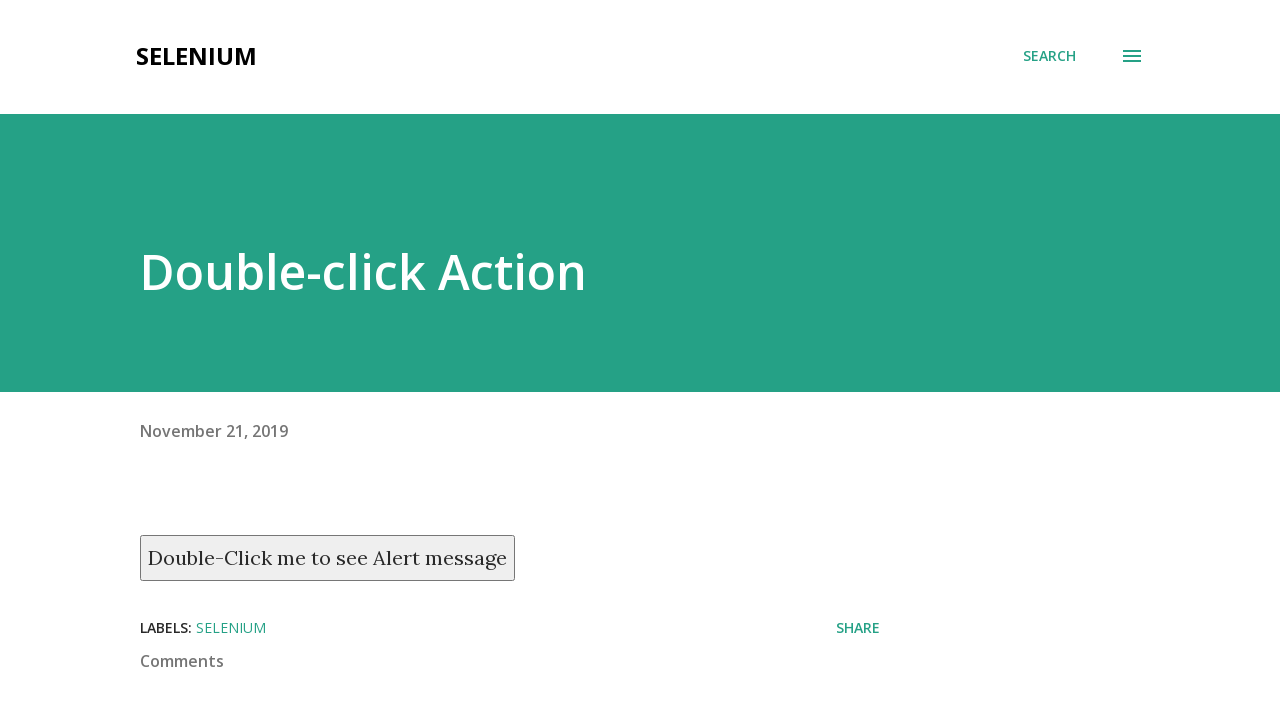

Located double-click button element
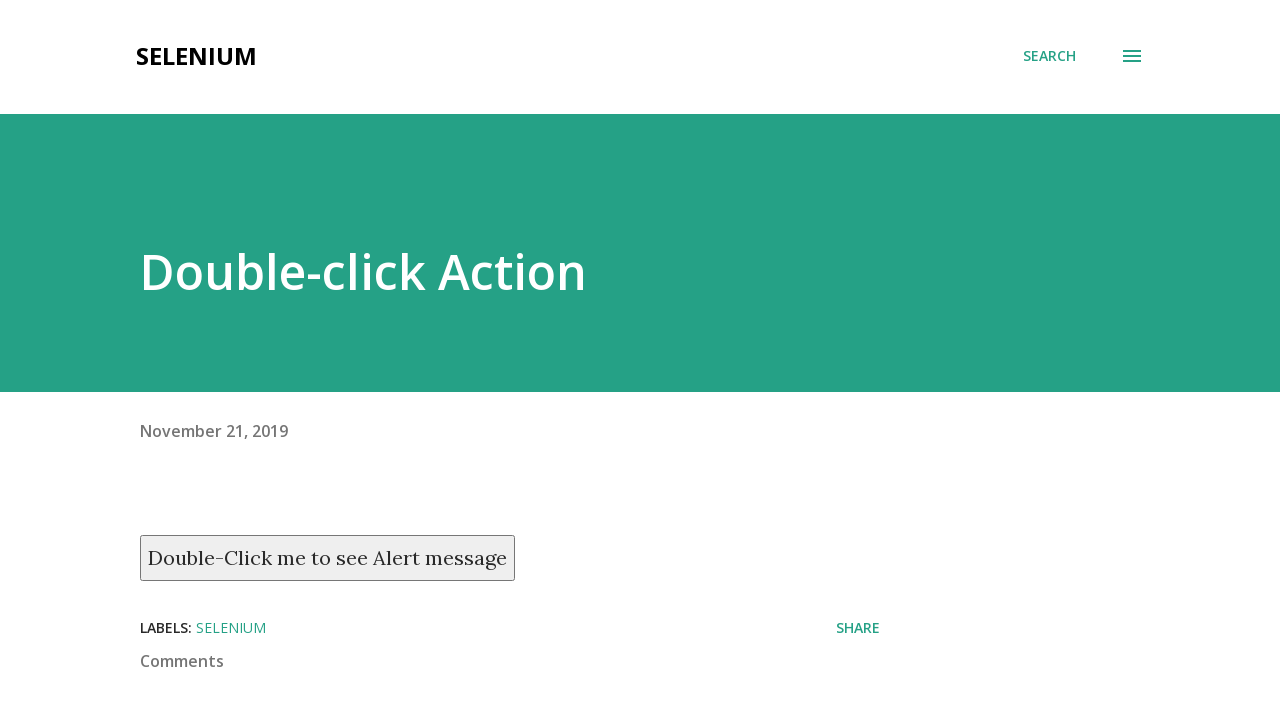

Double-clicked the button to trigger alert at (328, 558) on xpath=//button[contains(text(),'Double-Click me to see Alert message')]
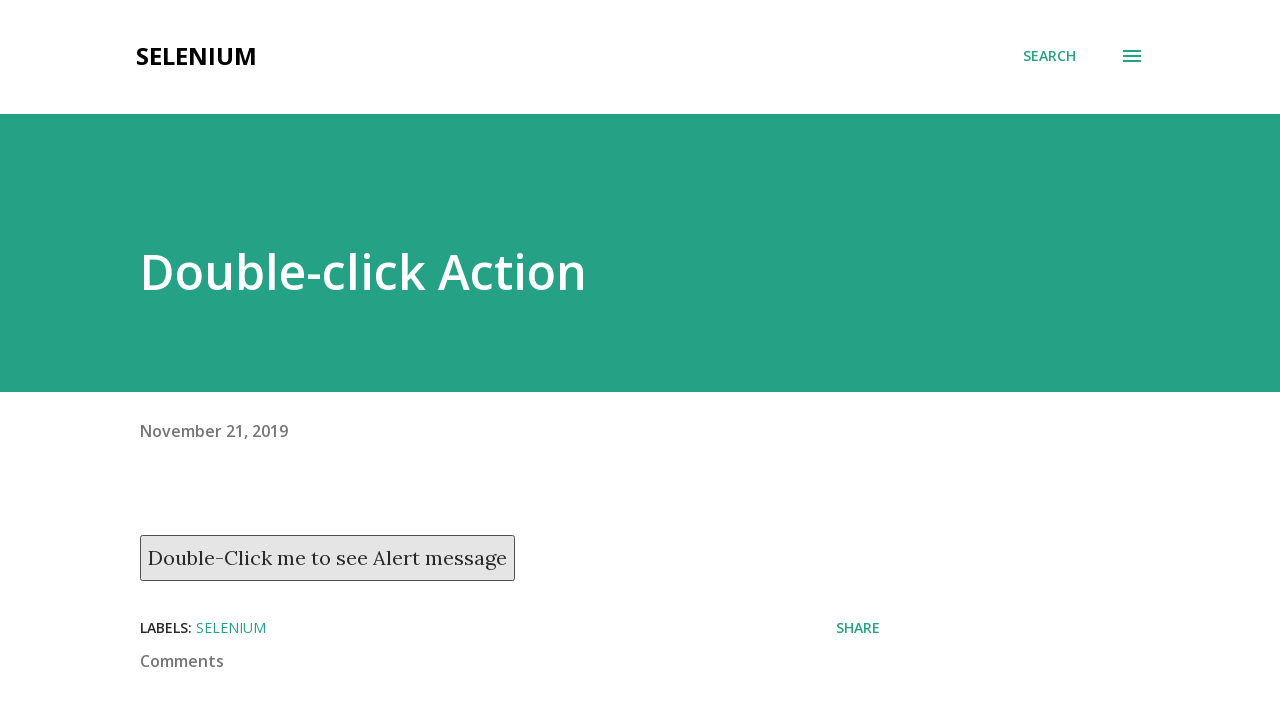

Set up dialog handler to accept alert message
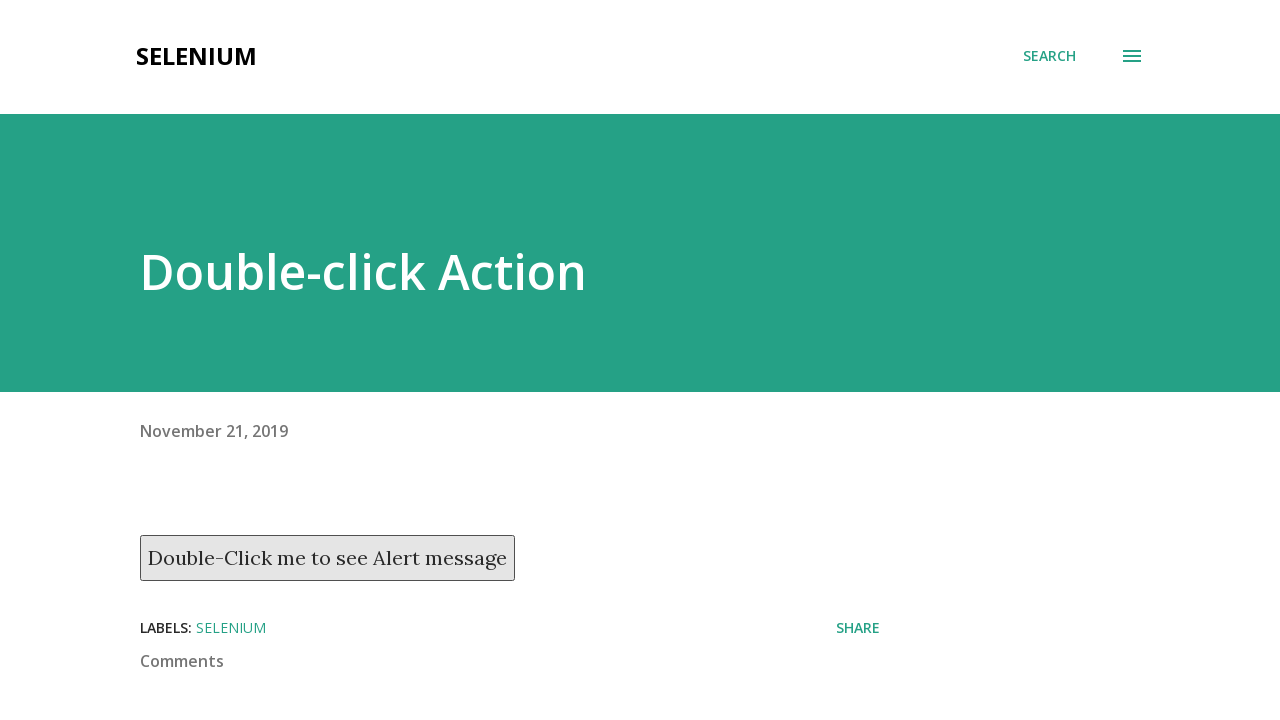

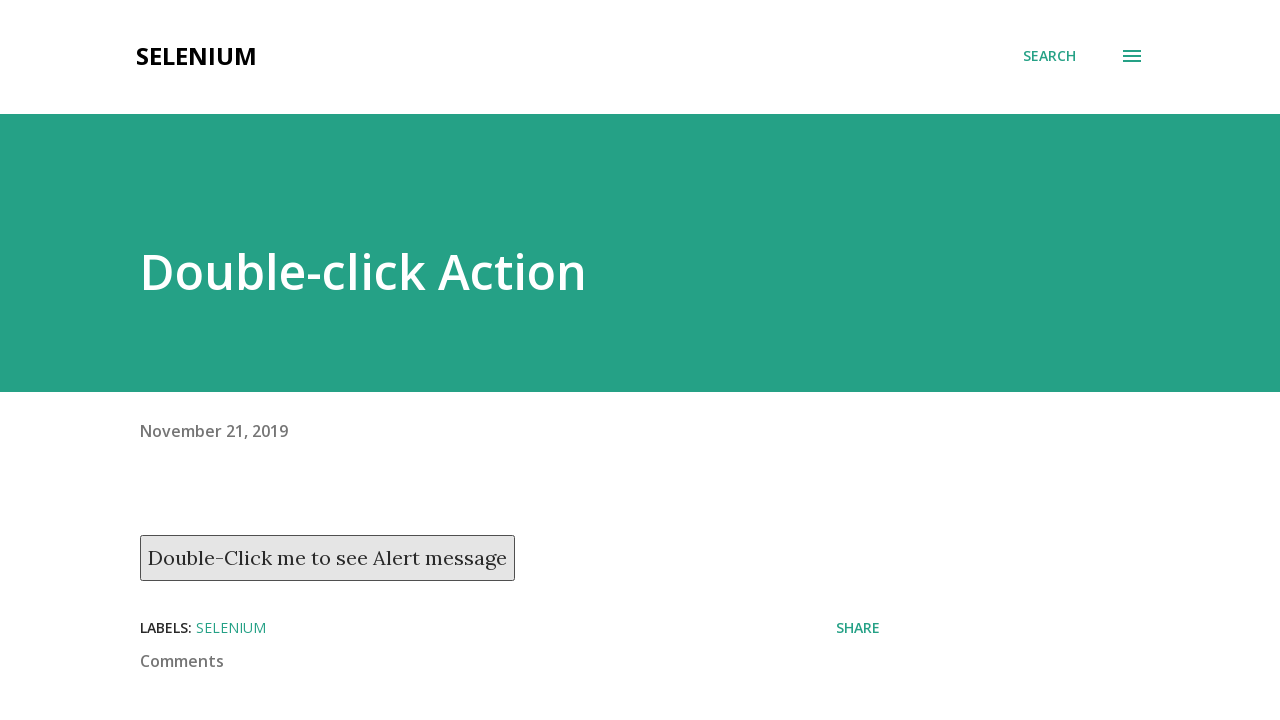